Navigates to Yopmail and clicks on the random email generator button to access the email generation feature

Starting URL: https://yopmail.com/

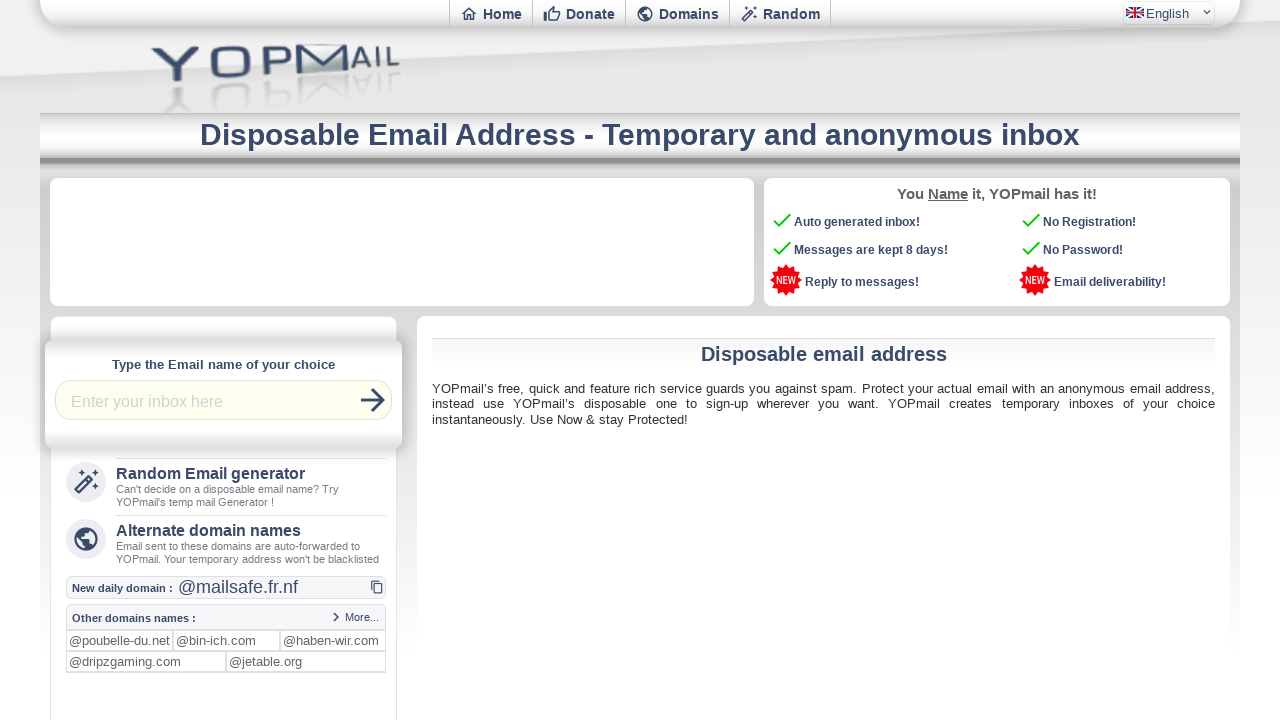

Clicked on the random email generator button at (224, 486) on xpath=//*[@id='listeliens']/a[1]
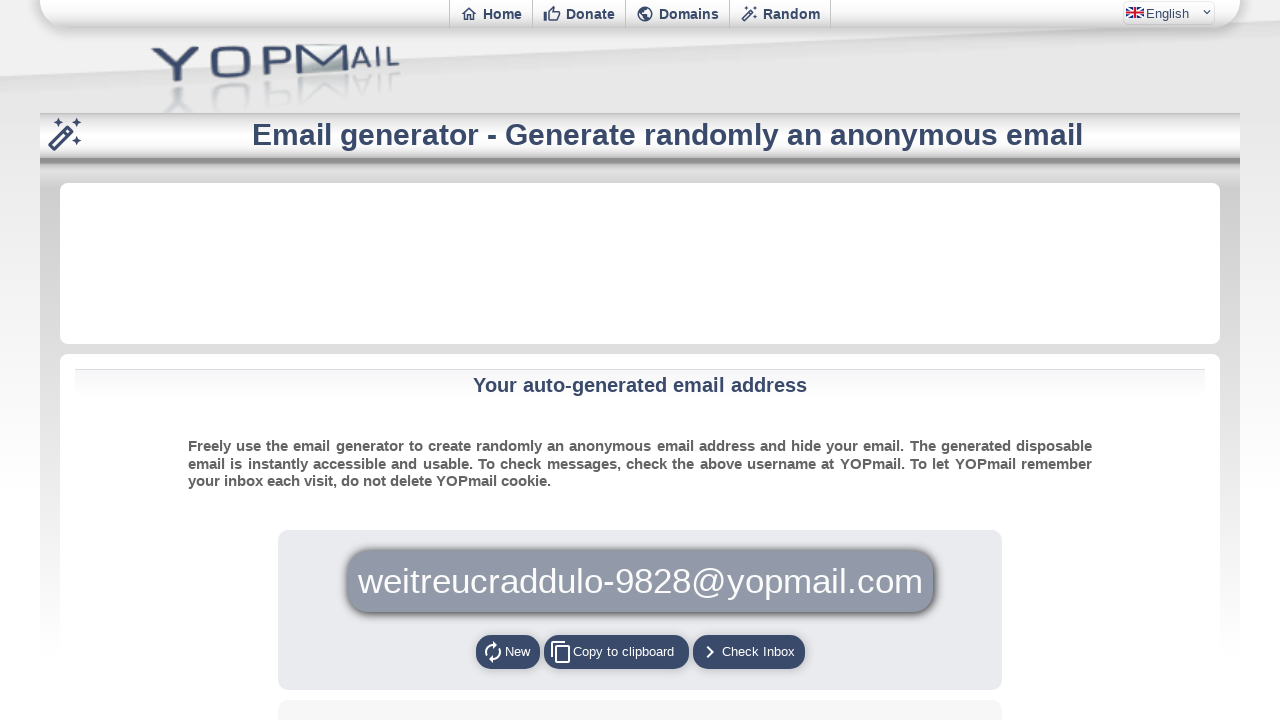

Email generator page loaded and network became idle
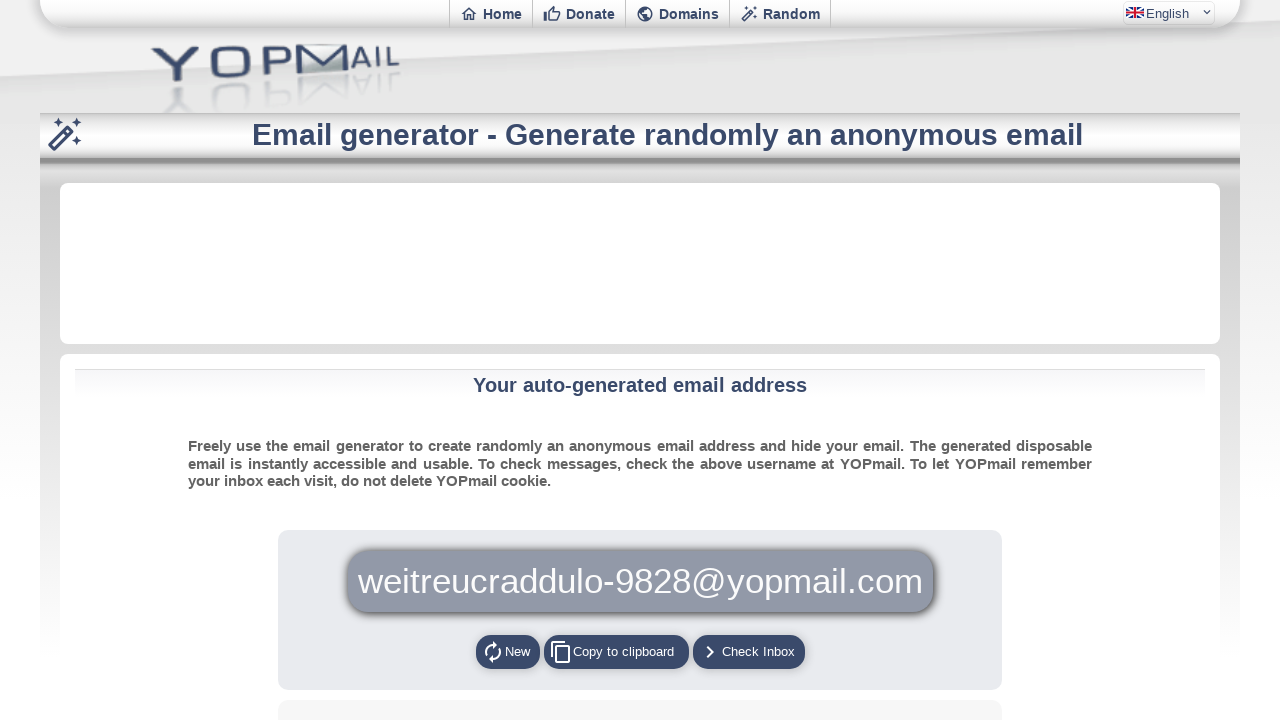

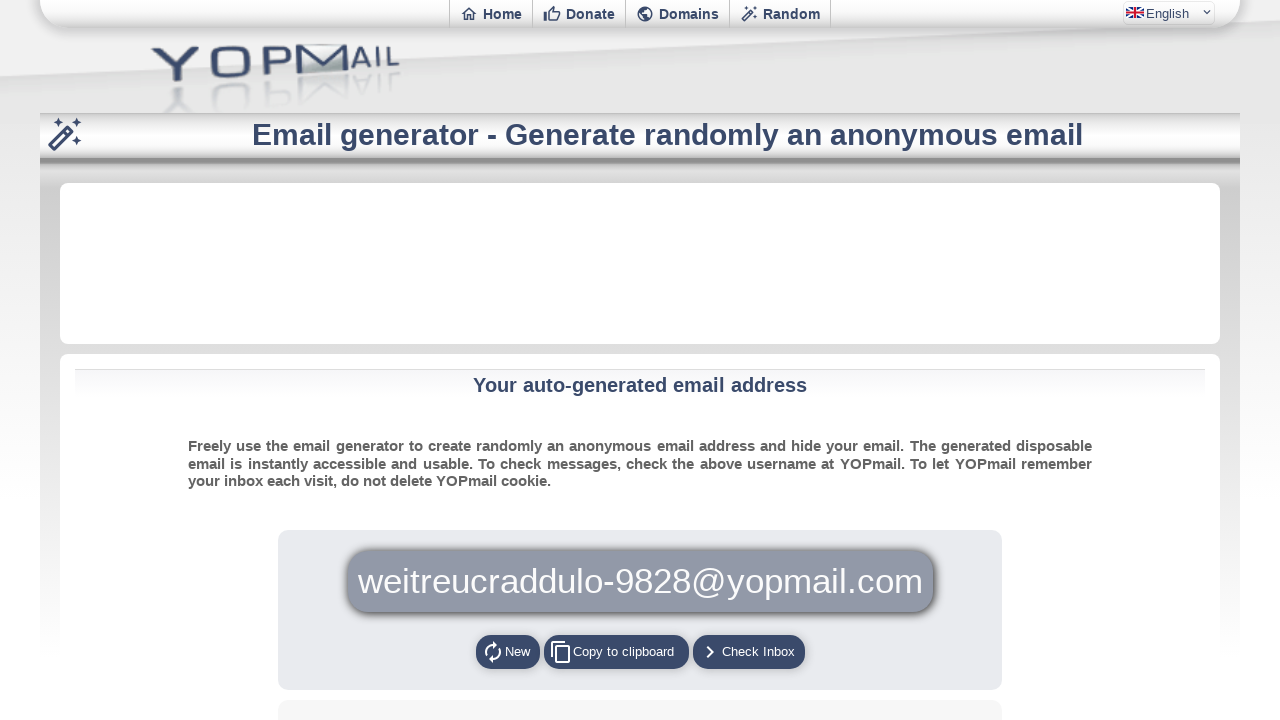